Checks that the header contains "Relay" text and footer contains the expected description text

Starting URL: https://relay.prototyp.digital/category/websites

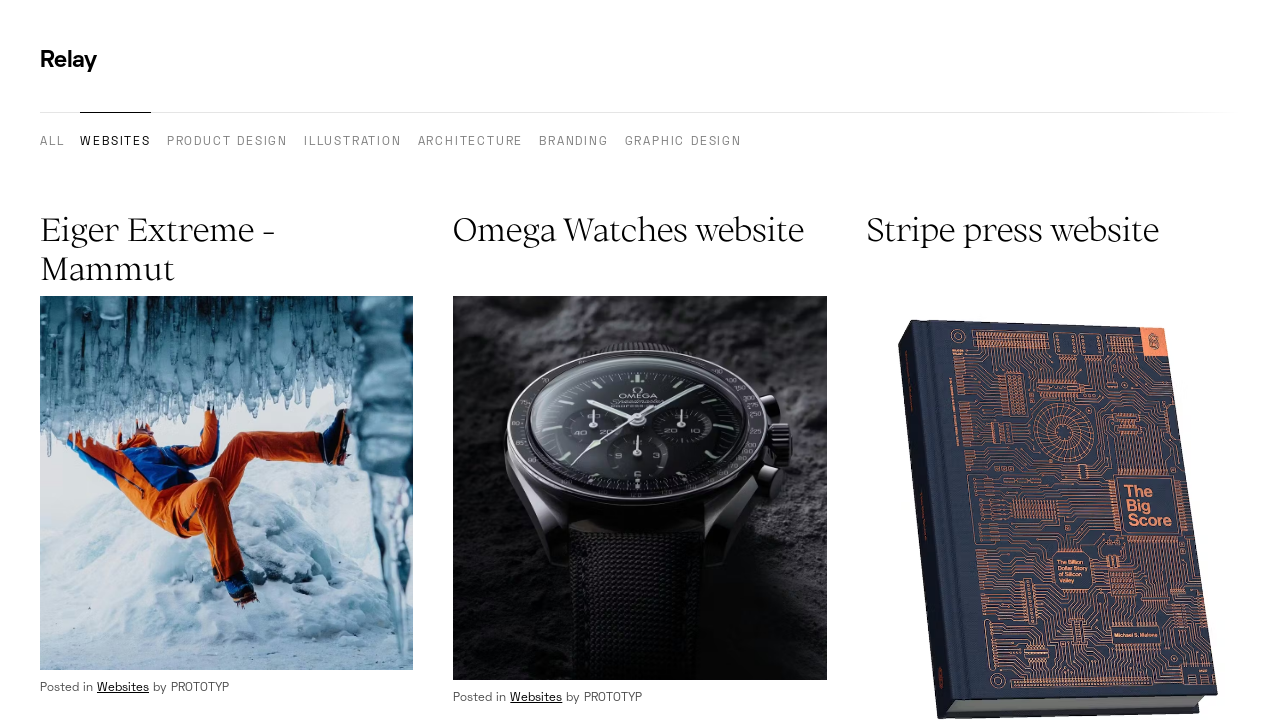

Navigated to https://relay.prototyp.digital/category/websites
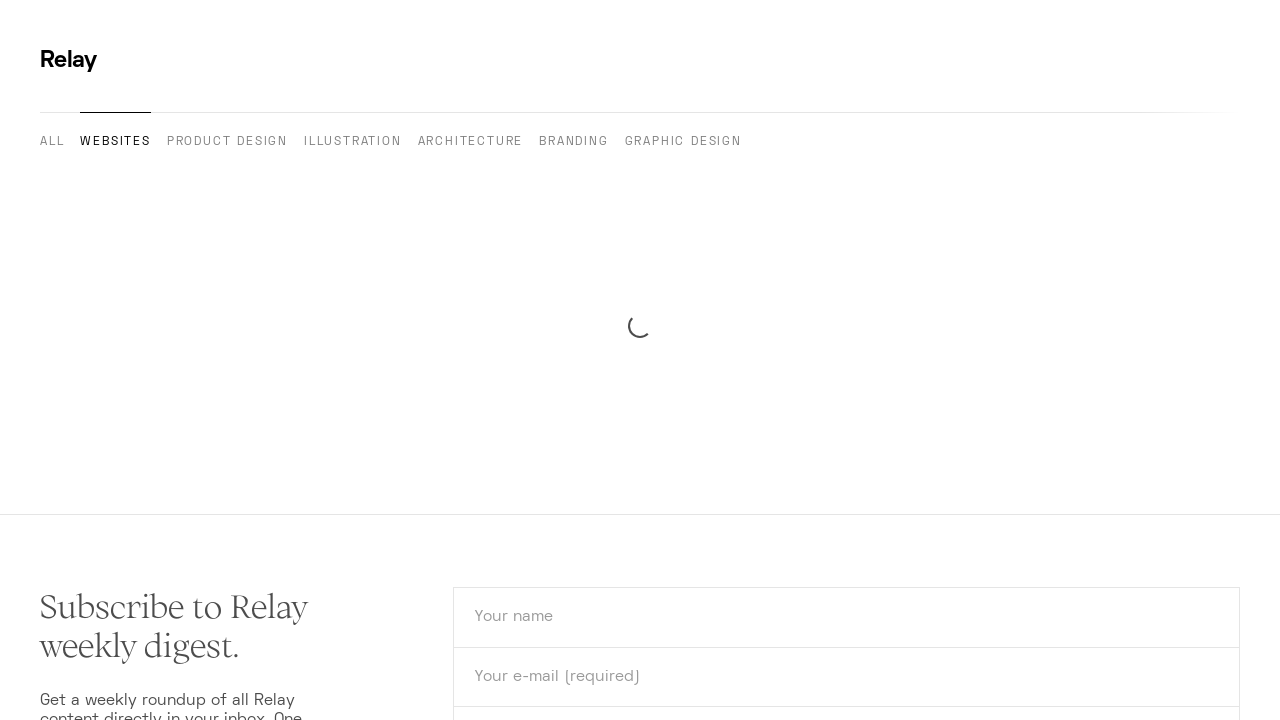

Located header element
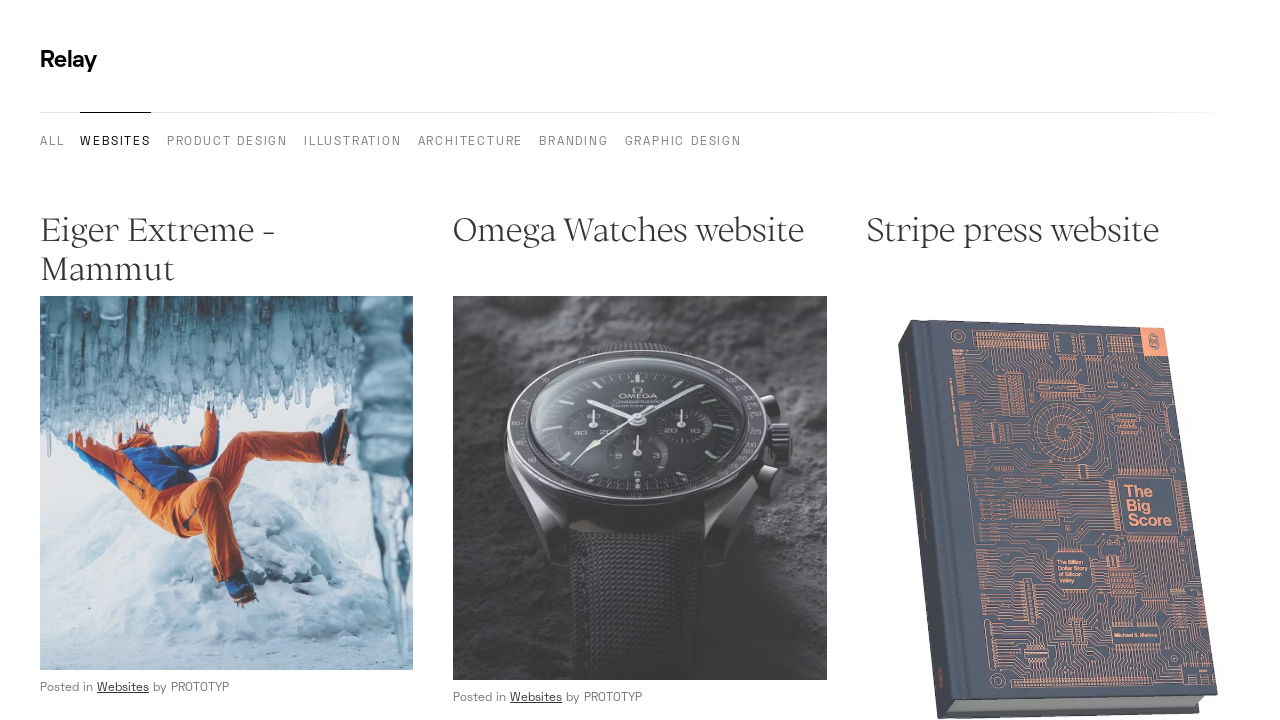

Located footer element
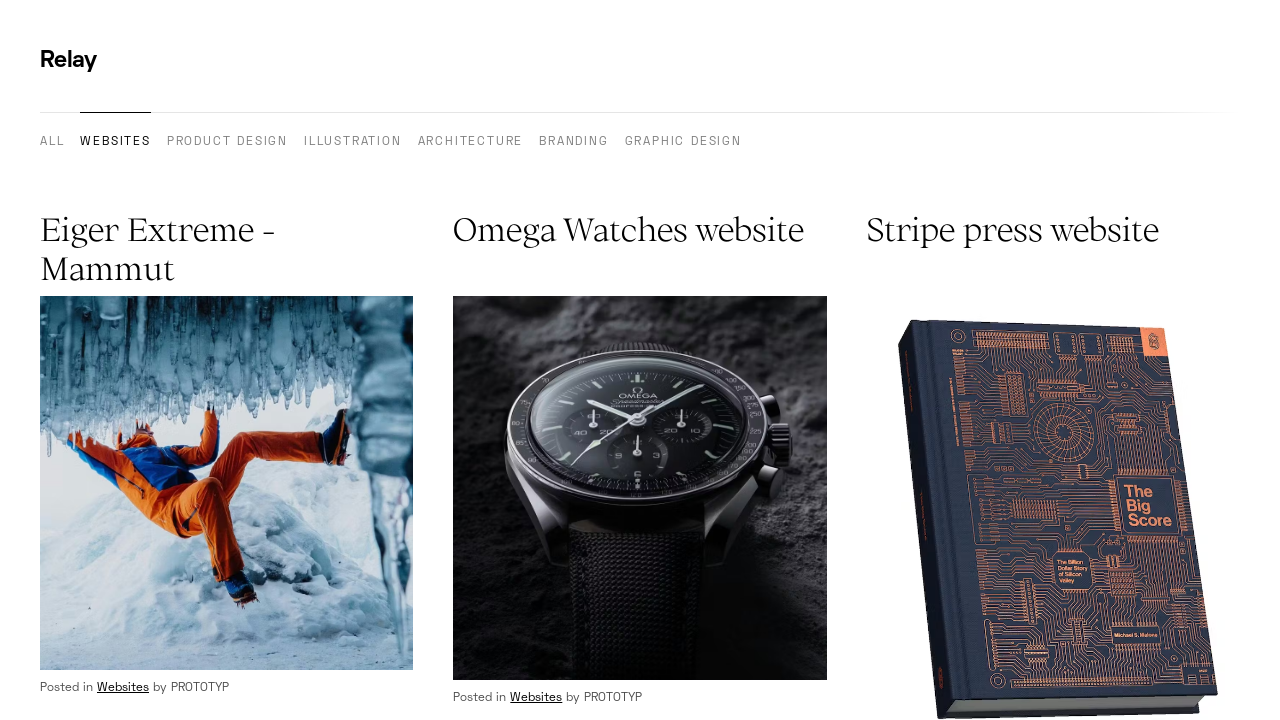

Header element is visible
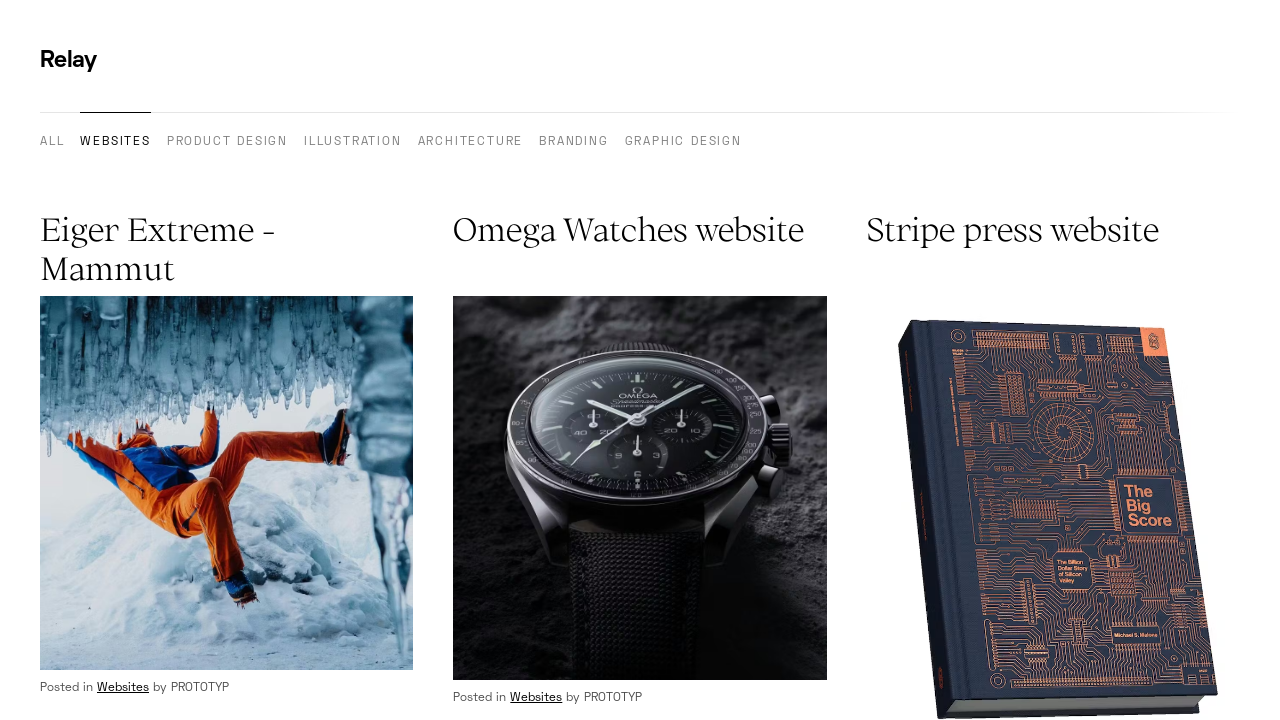

Footer element is visible
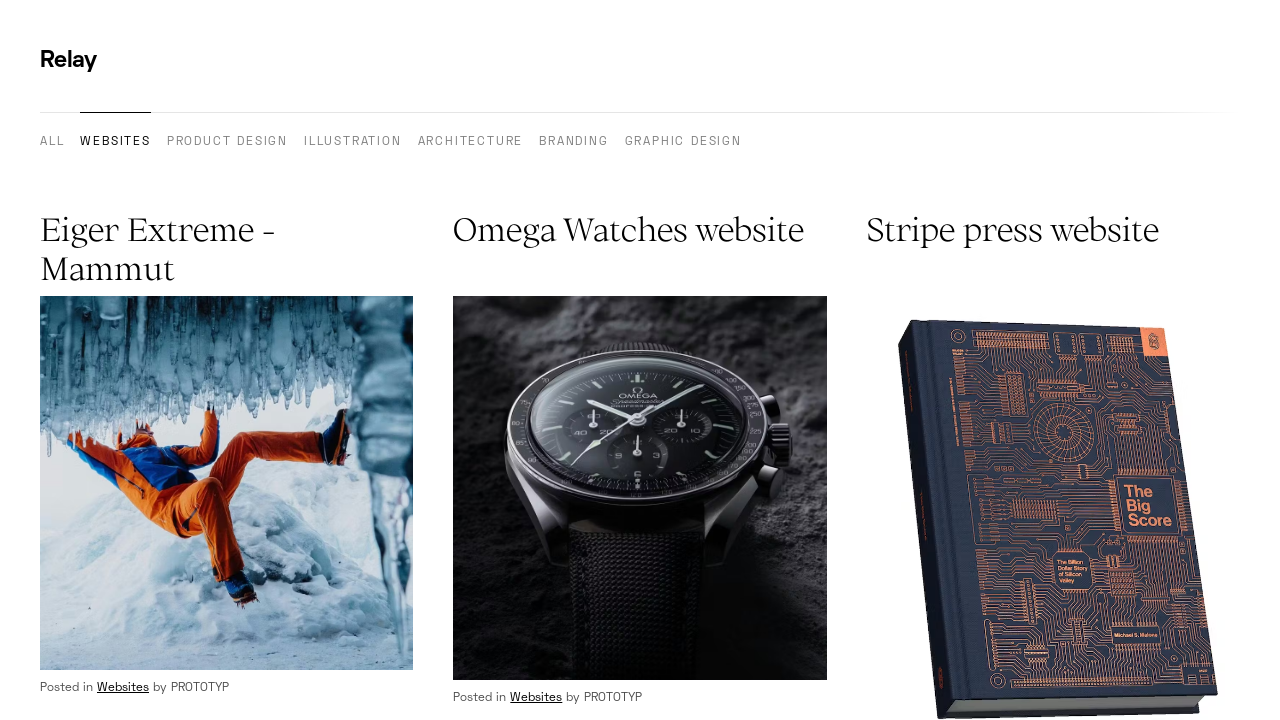

Verified header contains 'Relay' text
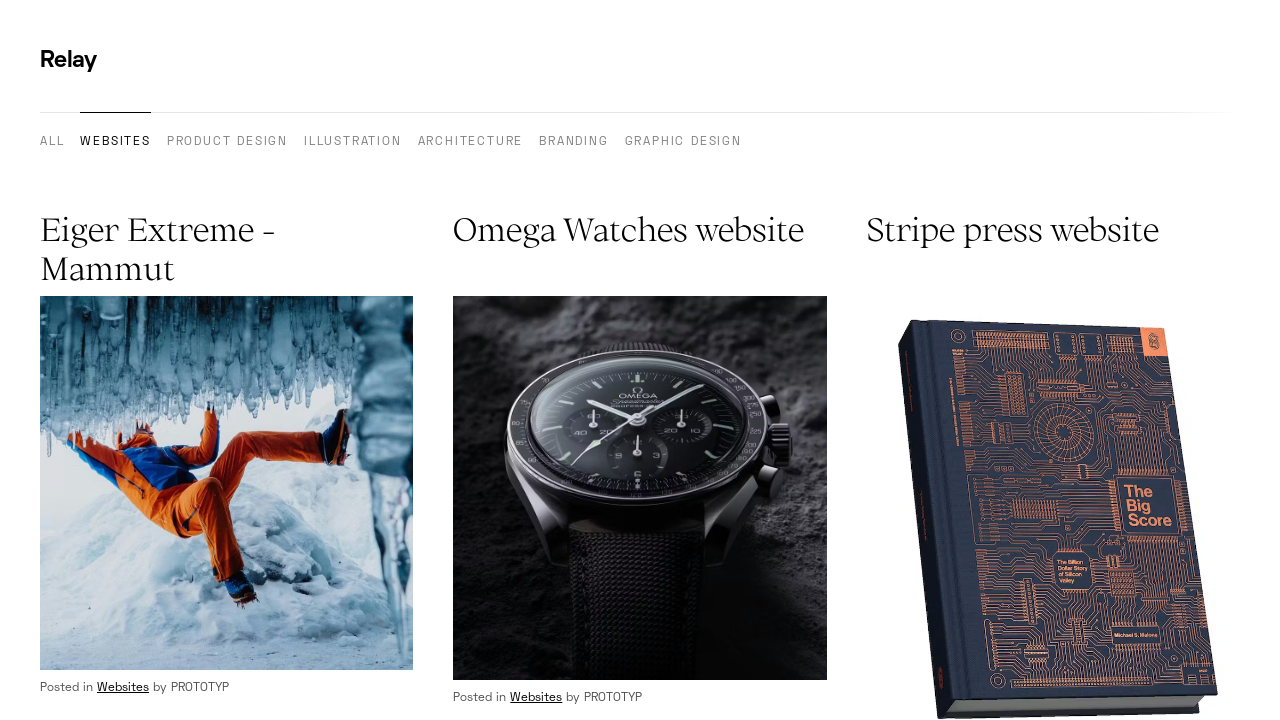

Verified footer contains expected description text
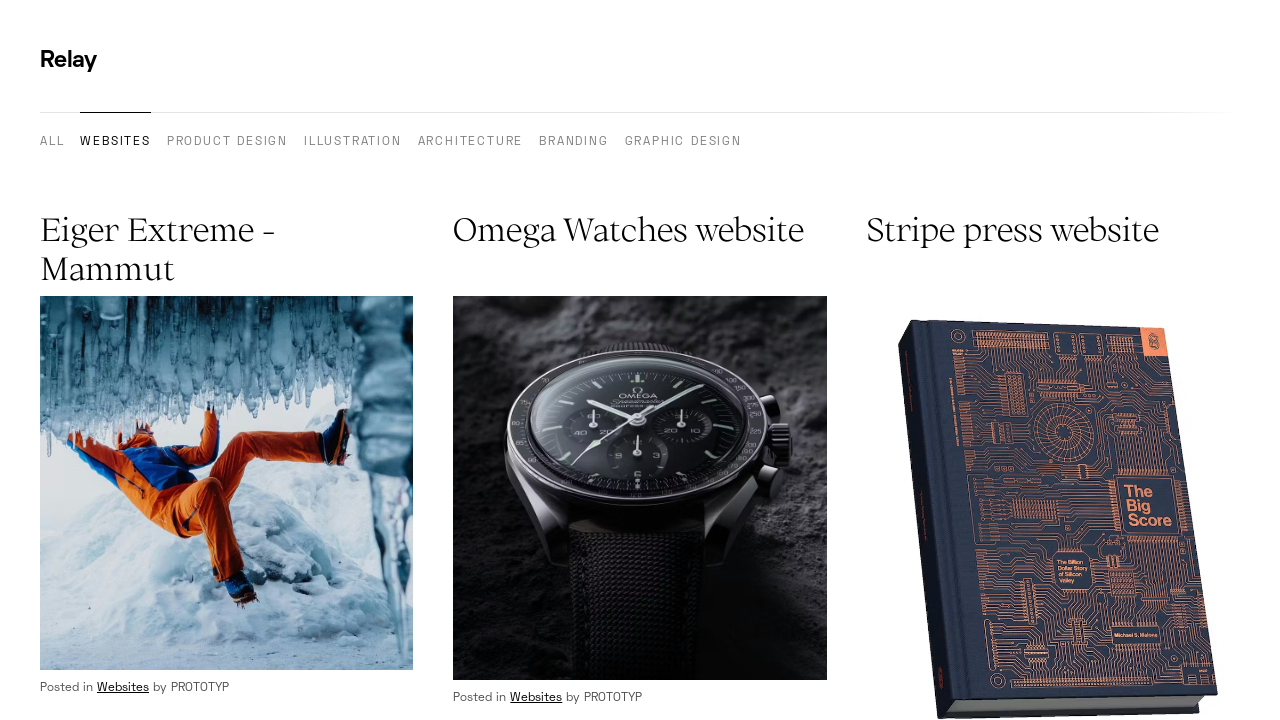

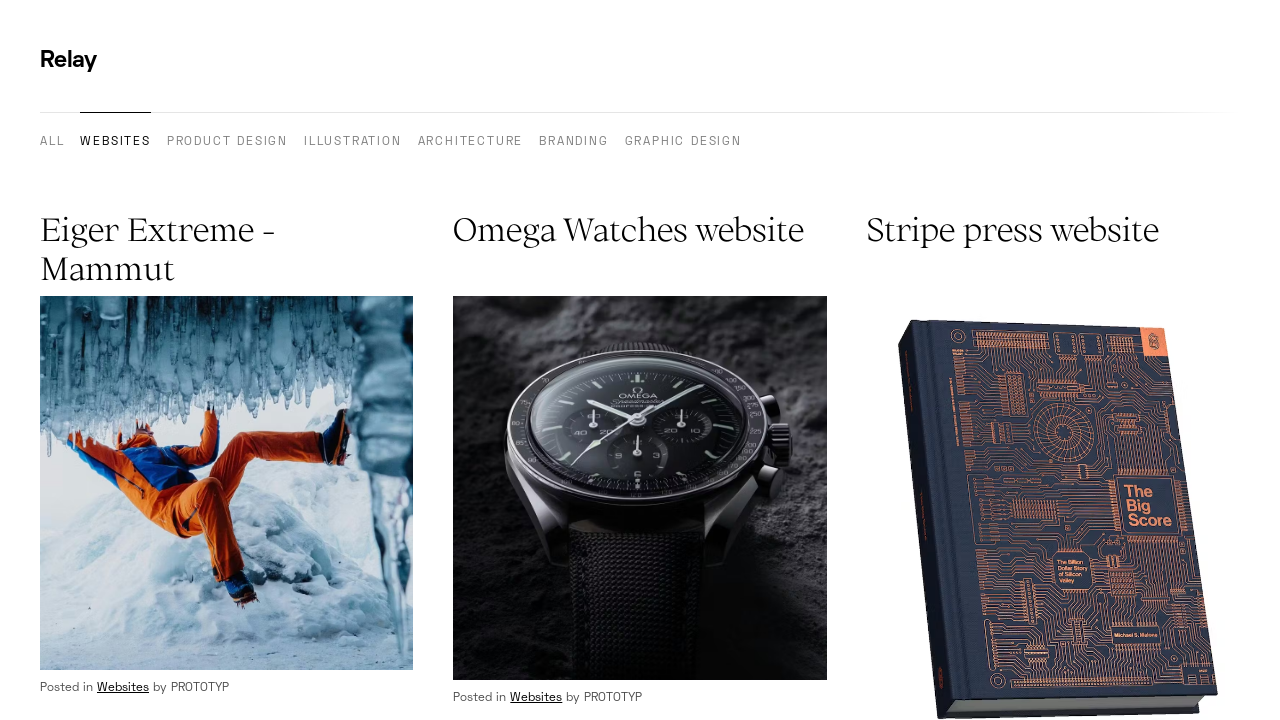